Tests the train search functionality on erail.in by entering source and destination stations and verifying that train results are displayed

Starting URL: https://erail.in/

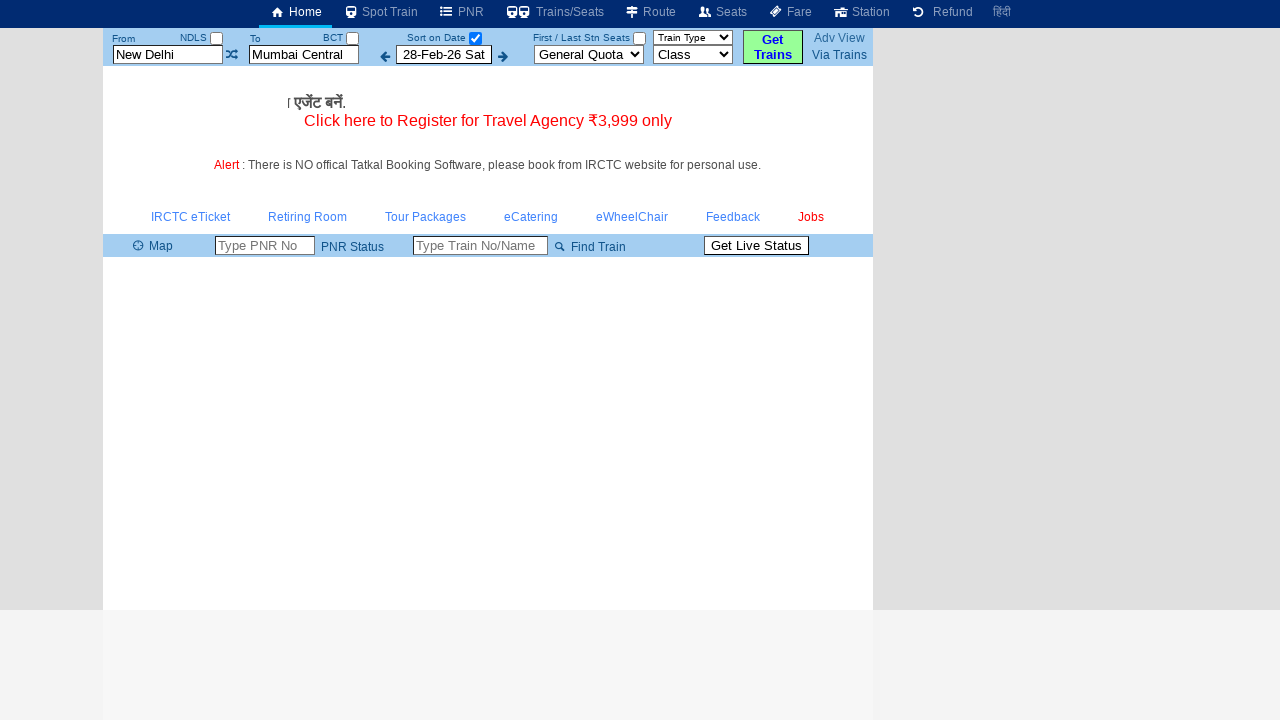

Clicked date selection checkbox at (475, 38) on input#chkSelectDateOnly
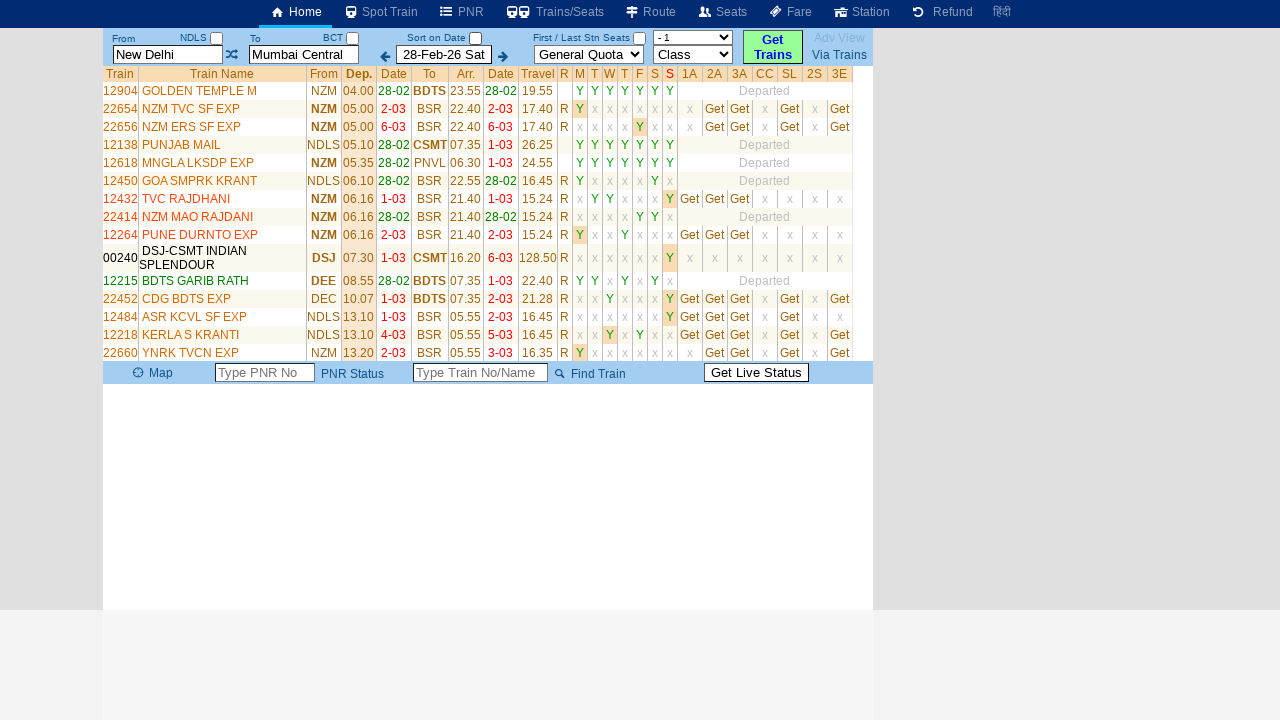

Cleared 'From' station field on input#txtStationFrom
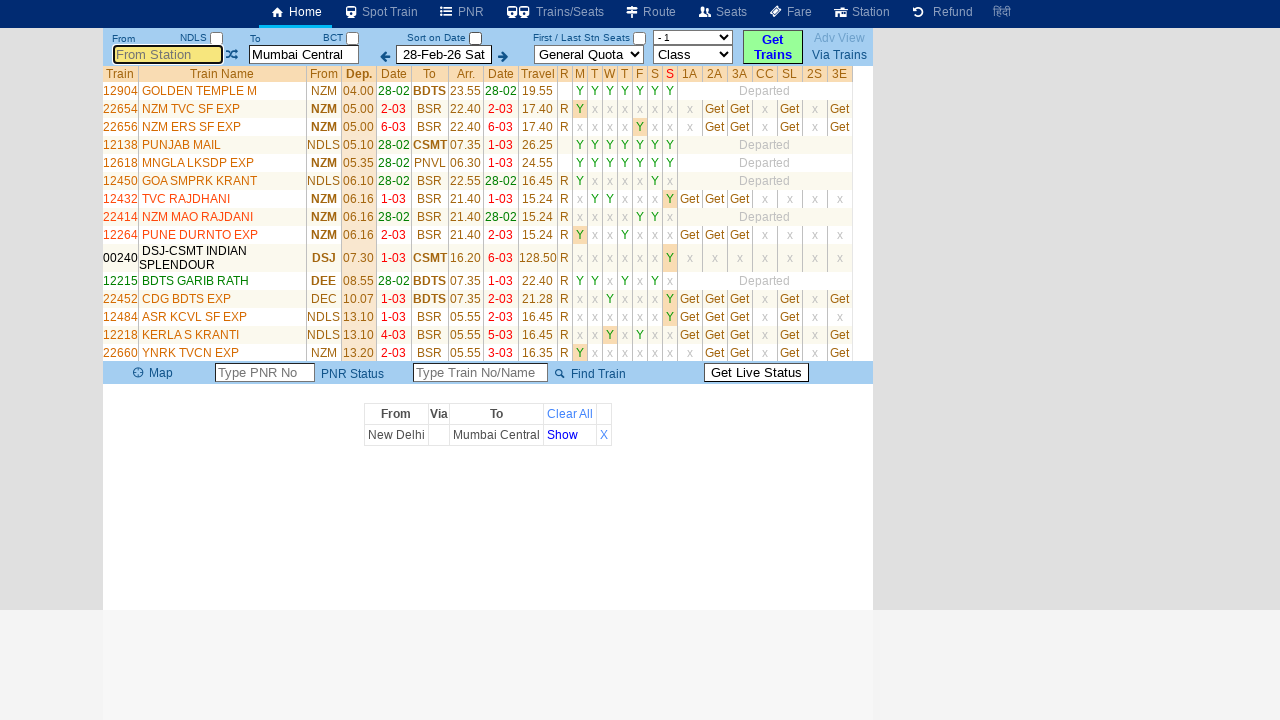

Filled 'From' station field with 'MDU' on input#txtStationFrom
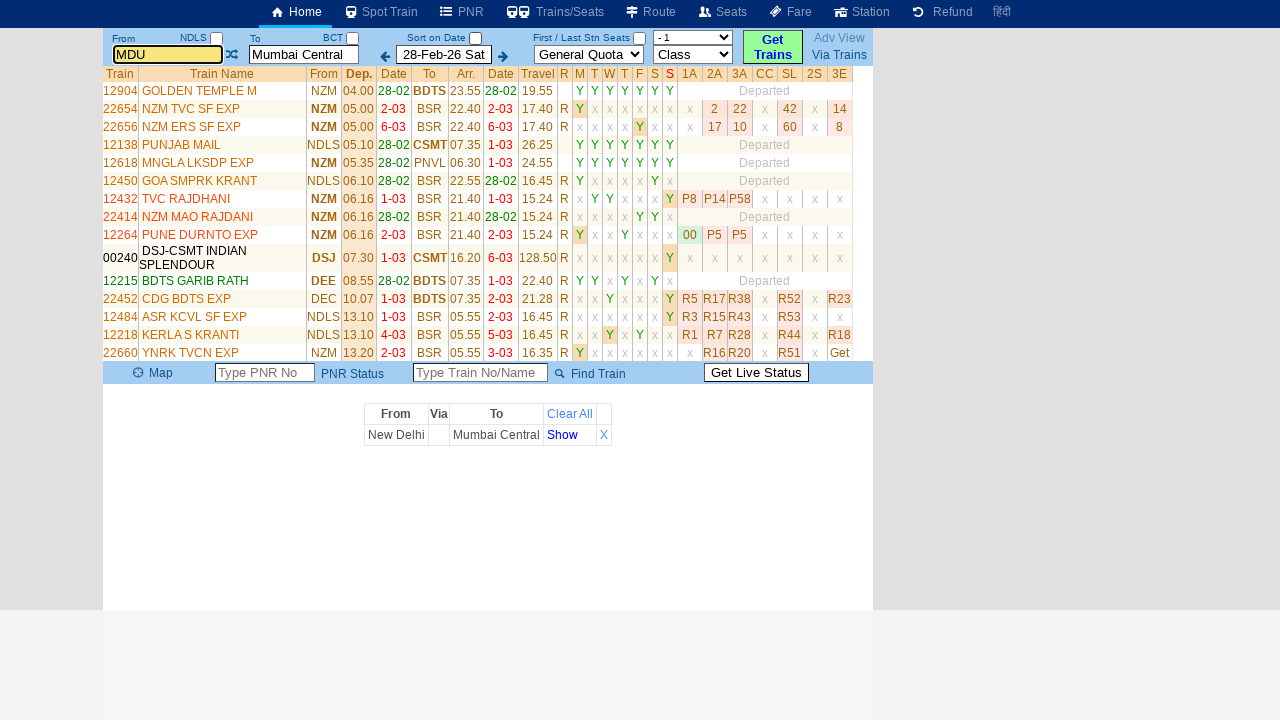

Pressed Enter to confirm source station
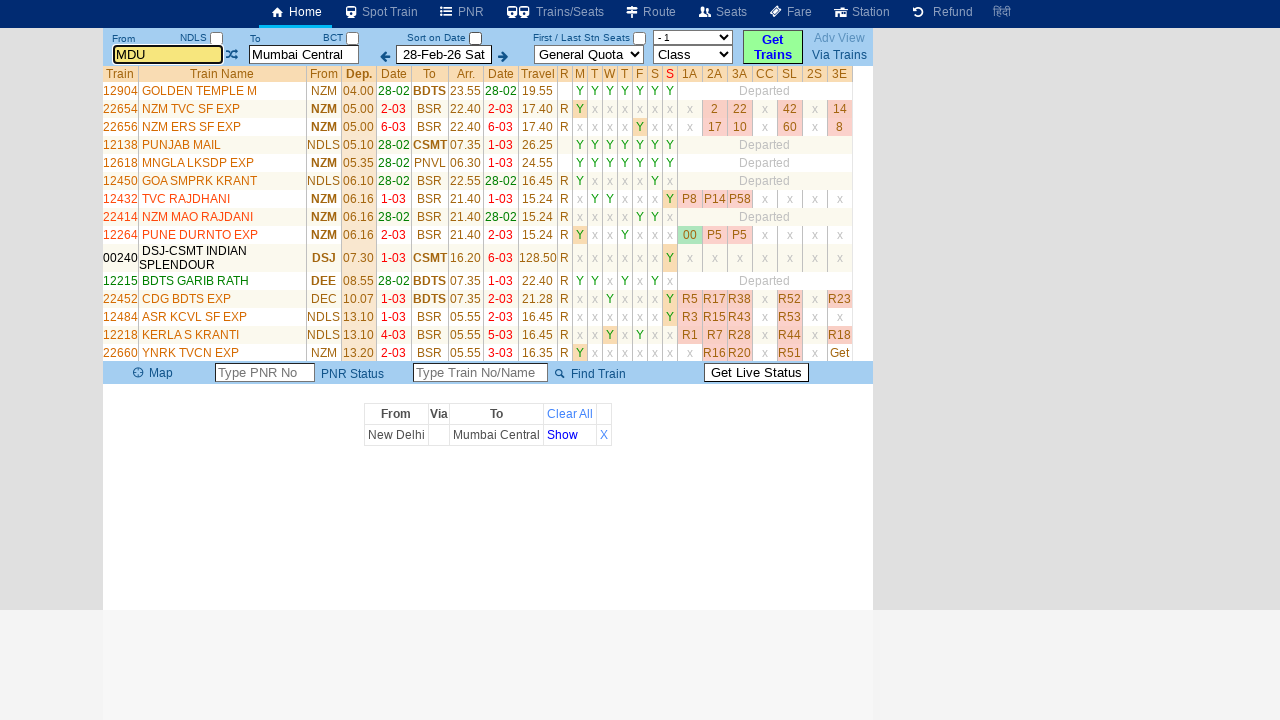

Cleared 'To' station field on input#txtStationTo
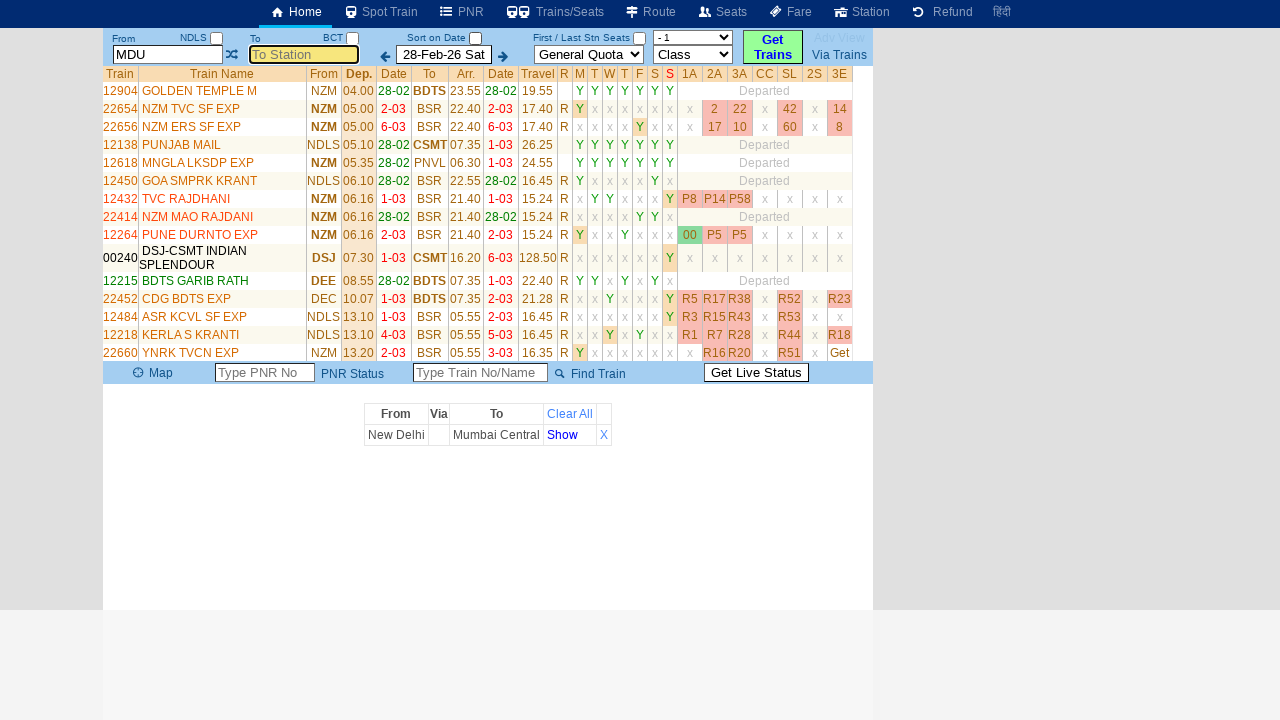

Filled 'To' station field with 'PER' on input#txtStationTo
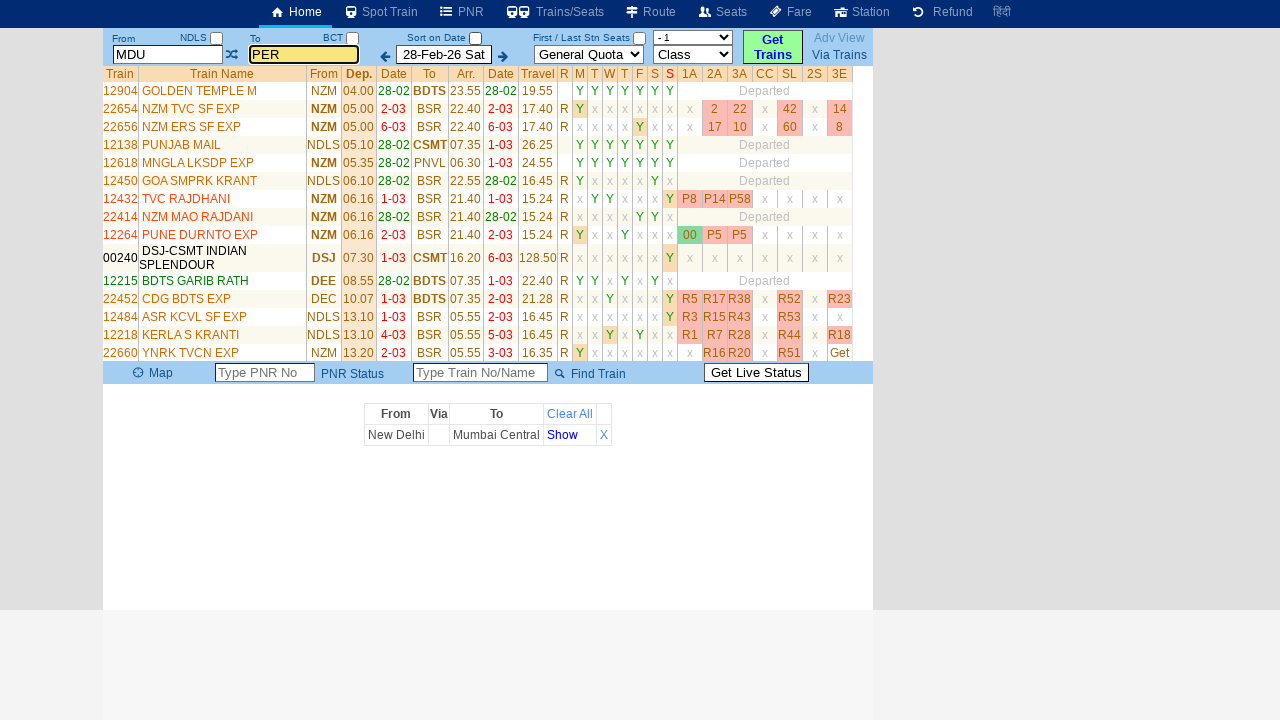

Pressed Enter to confirm destination station
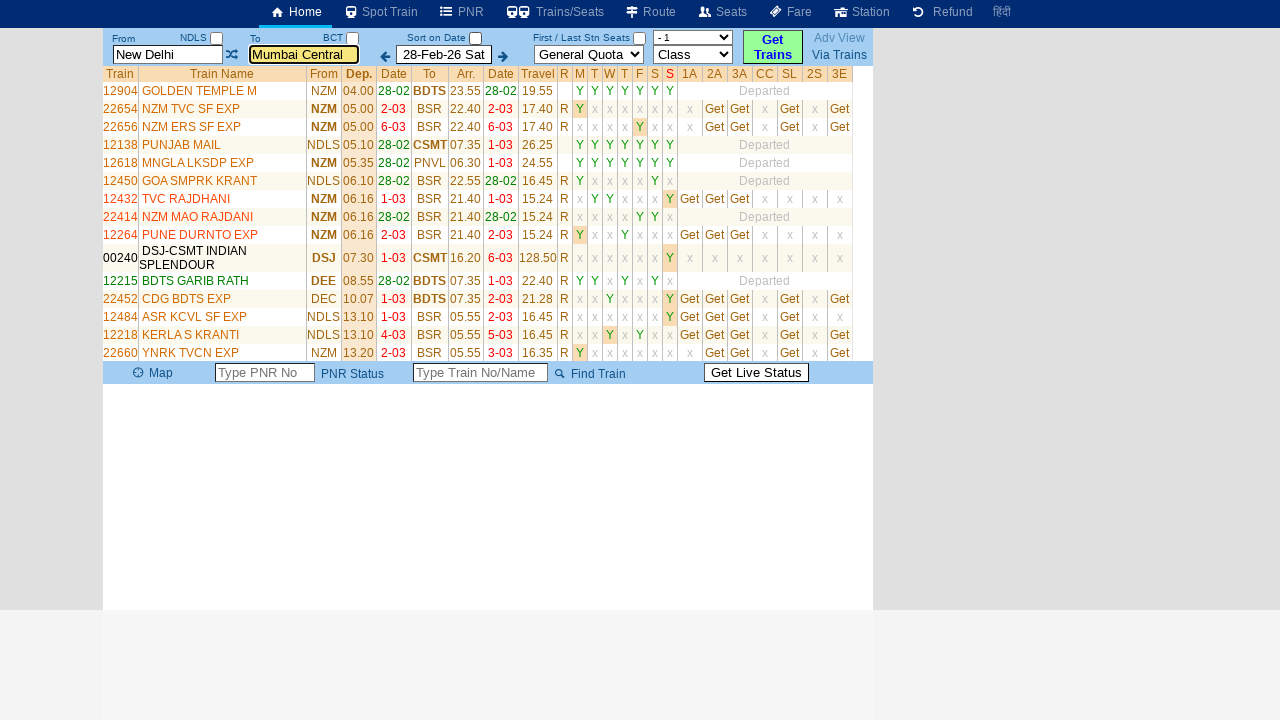

Train results loaded and displayed
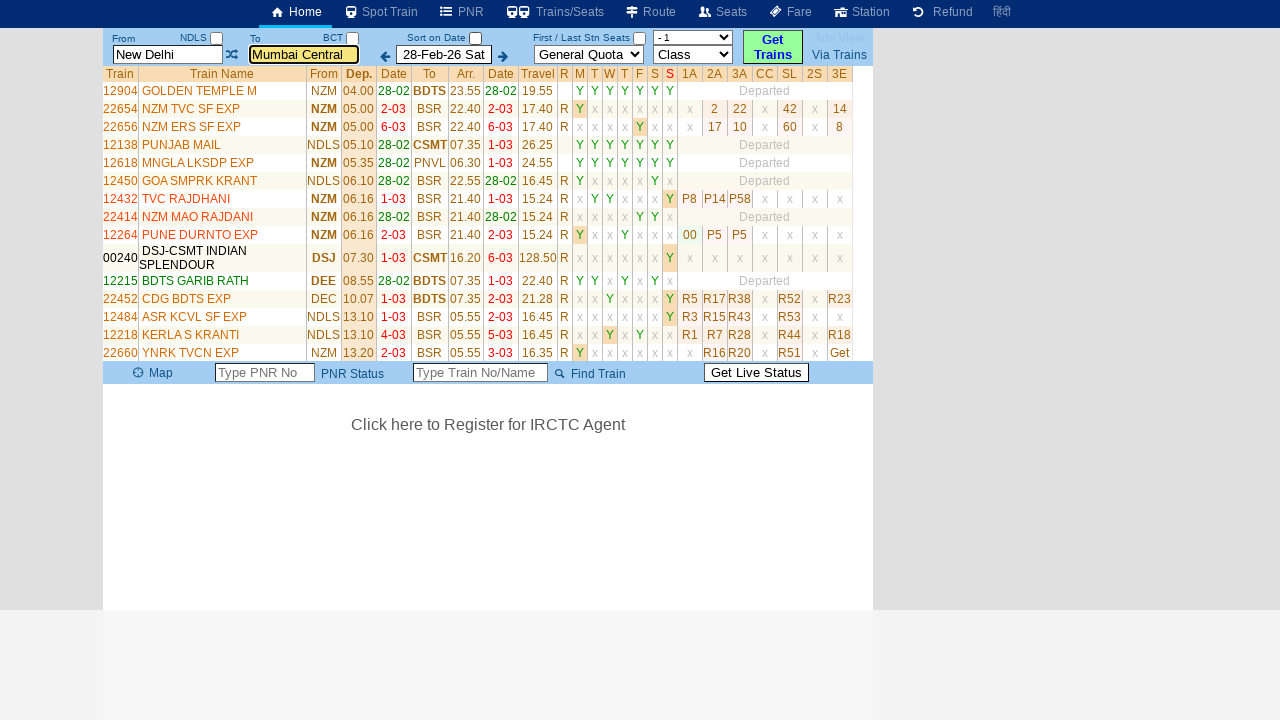

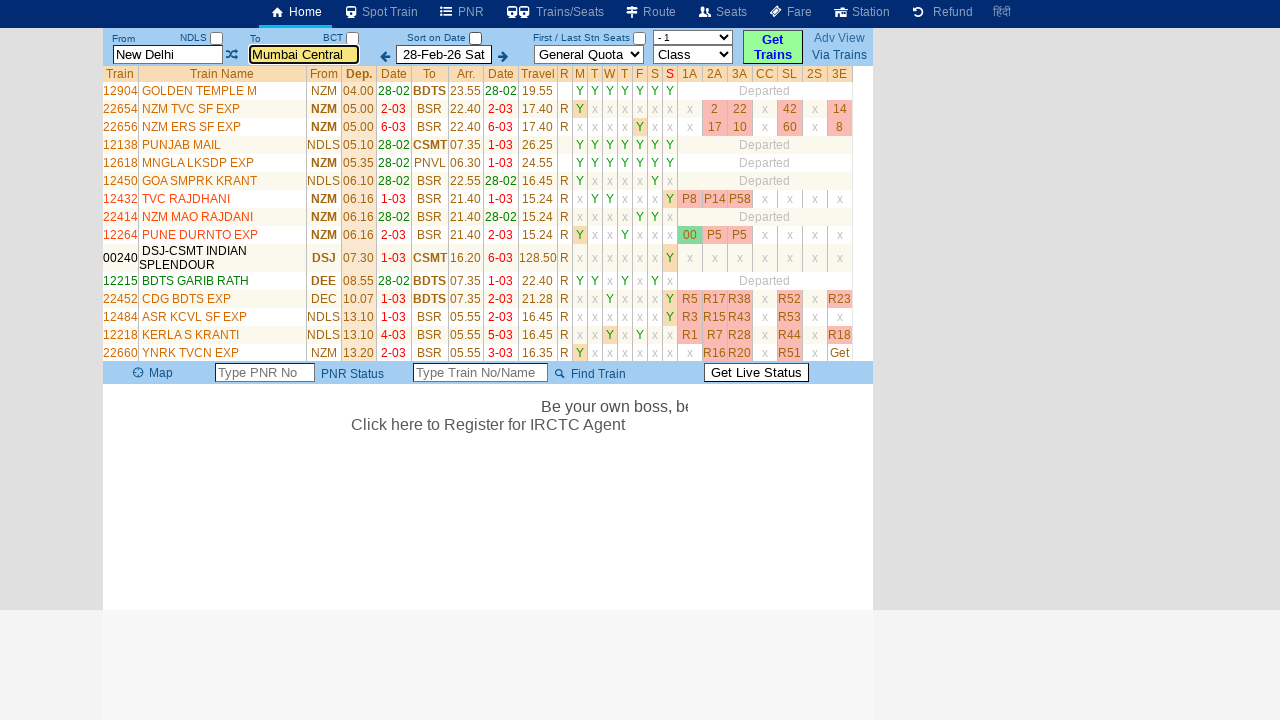